Tests an e-commerce purchase flow by adding multiple items to cart, applying a promo code, and completing checkout with country selection

Starting URL: https://rahulshettyacademy.com/seleniumPractise/#/

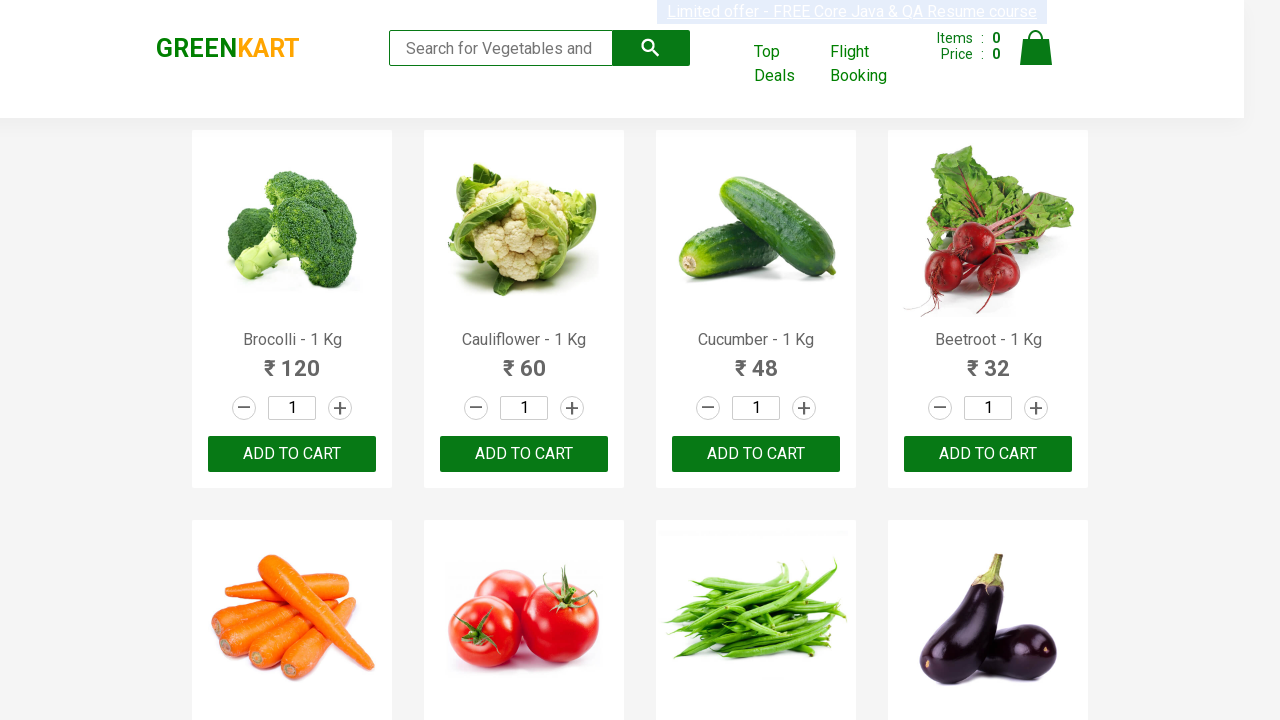

Retrieved all product names from the page
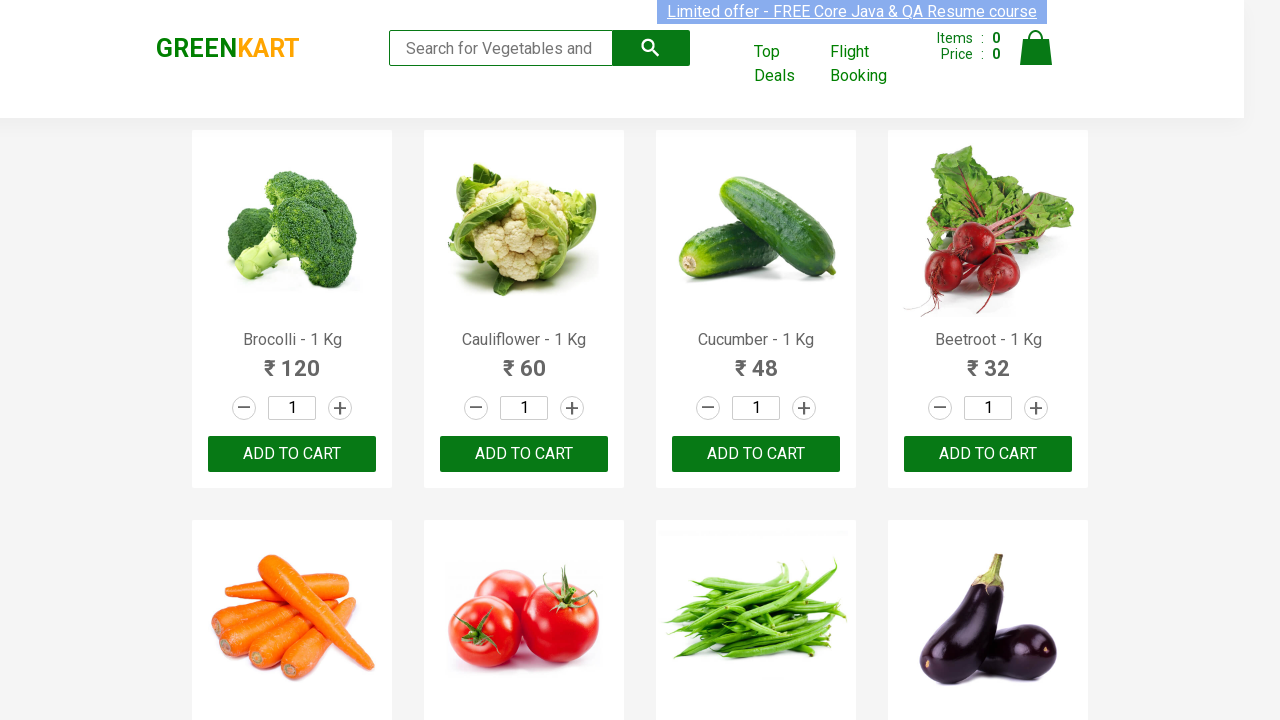

Added 'Cauliflower' to cart at (524, 454) on div.product-action >> nth=1
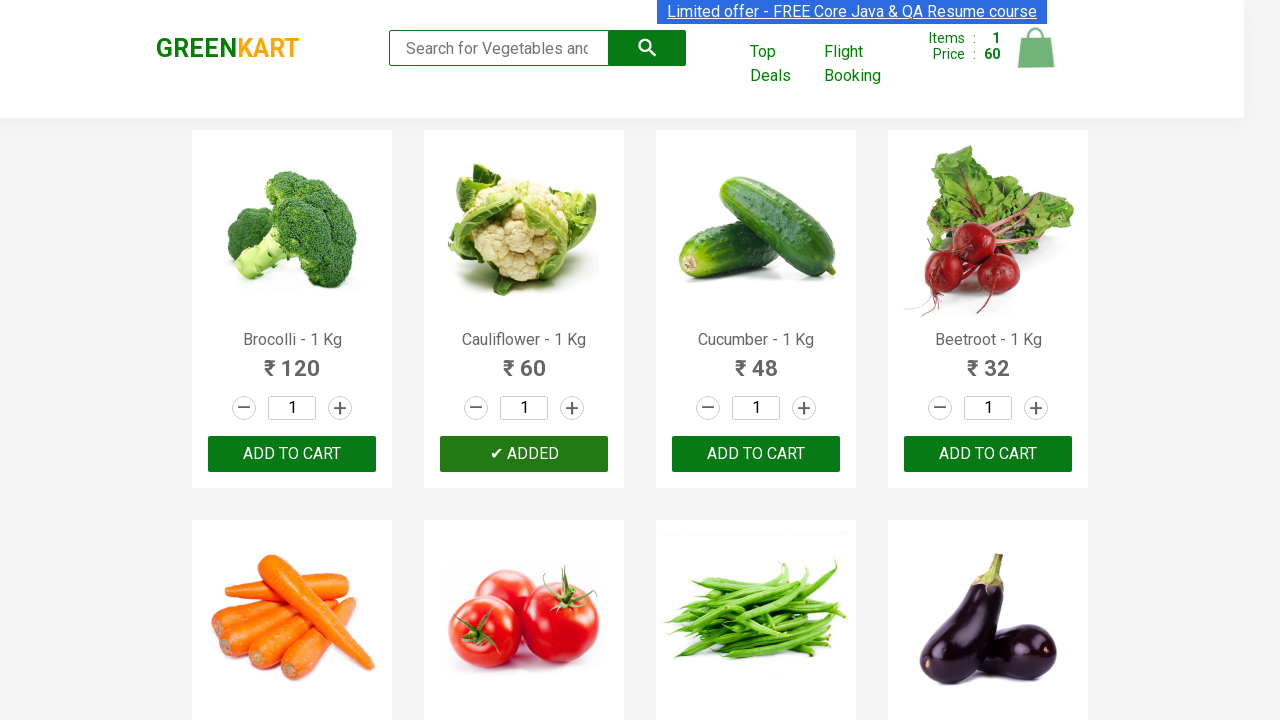

Added 'Cucumber' to cart at (756, 454) on div.product-action >> nth=2
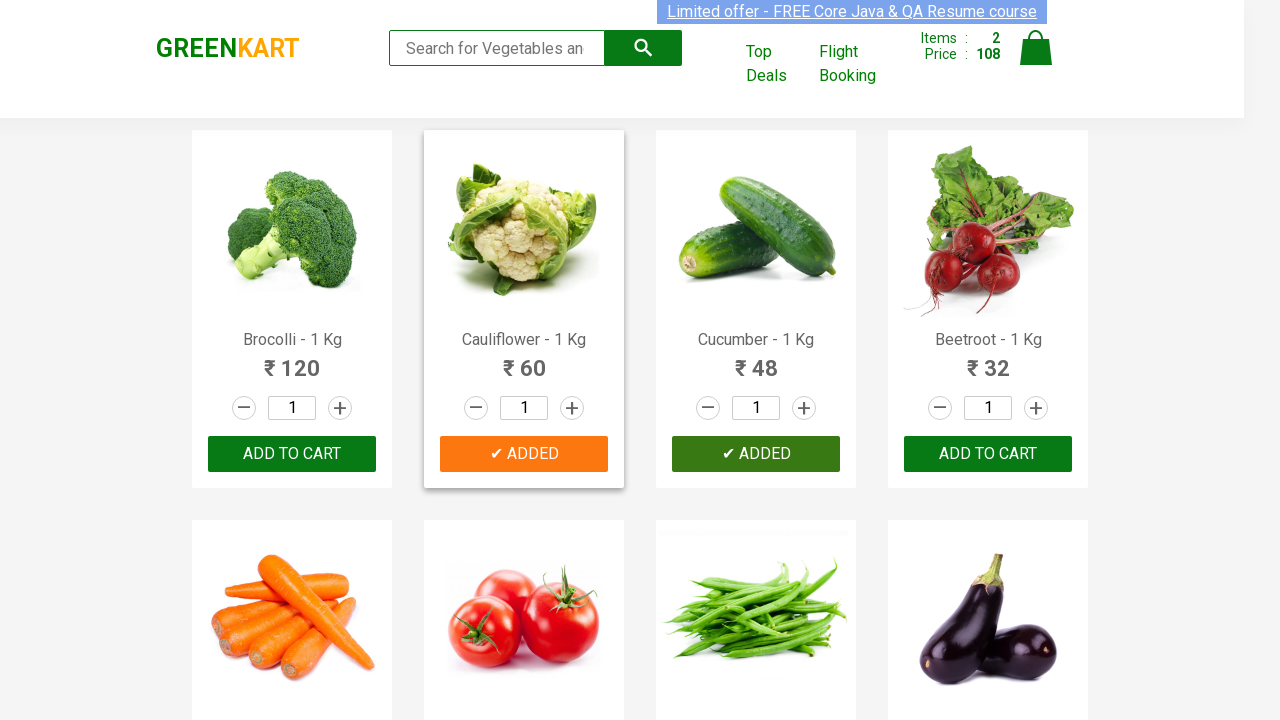

Added 'Beans' to cart at (756, 360) on div.product-action >> nth=6
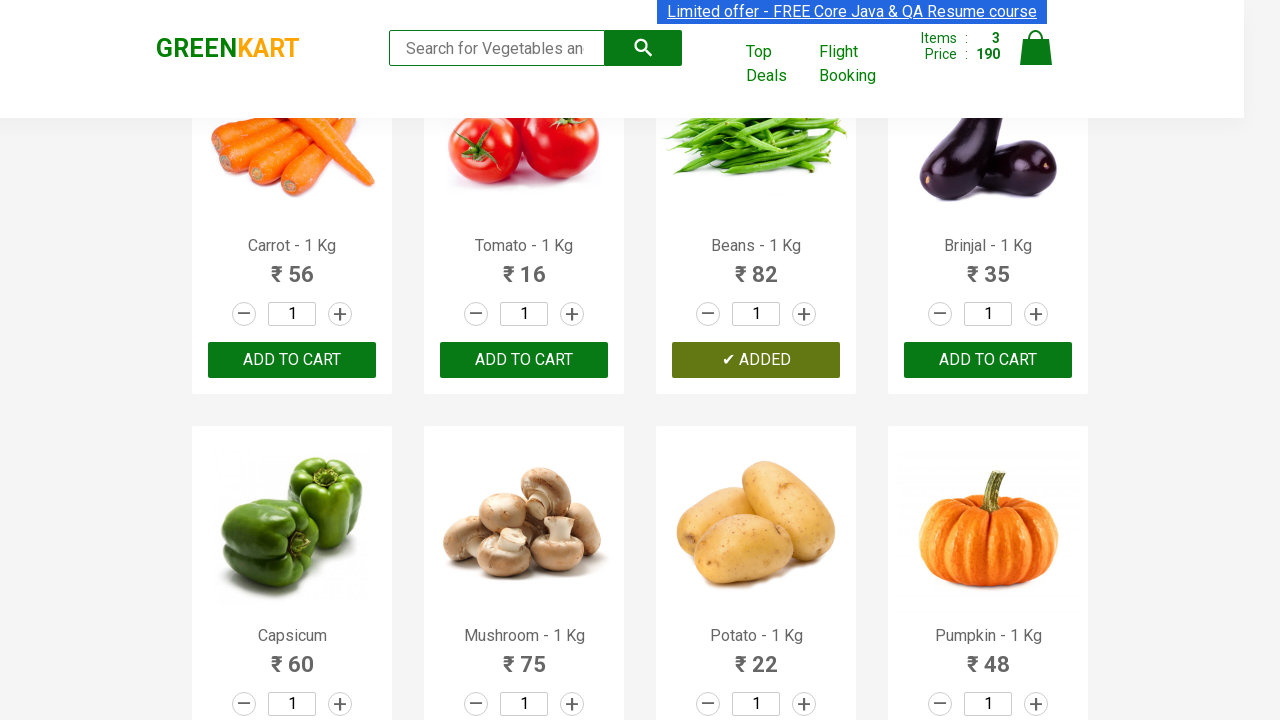

Added 'Potato' to cart at (756, 686) on div.product-action >> nth=10
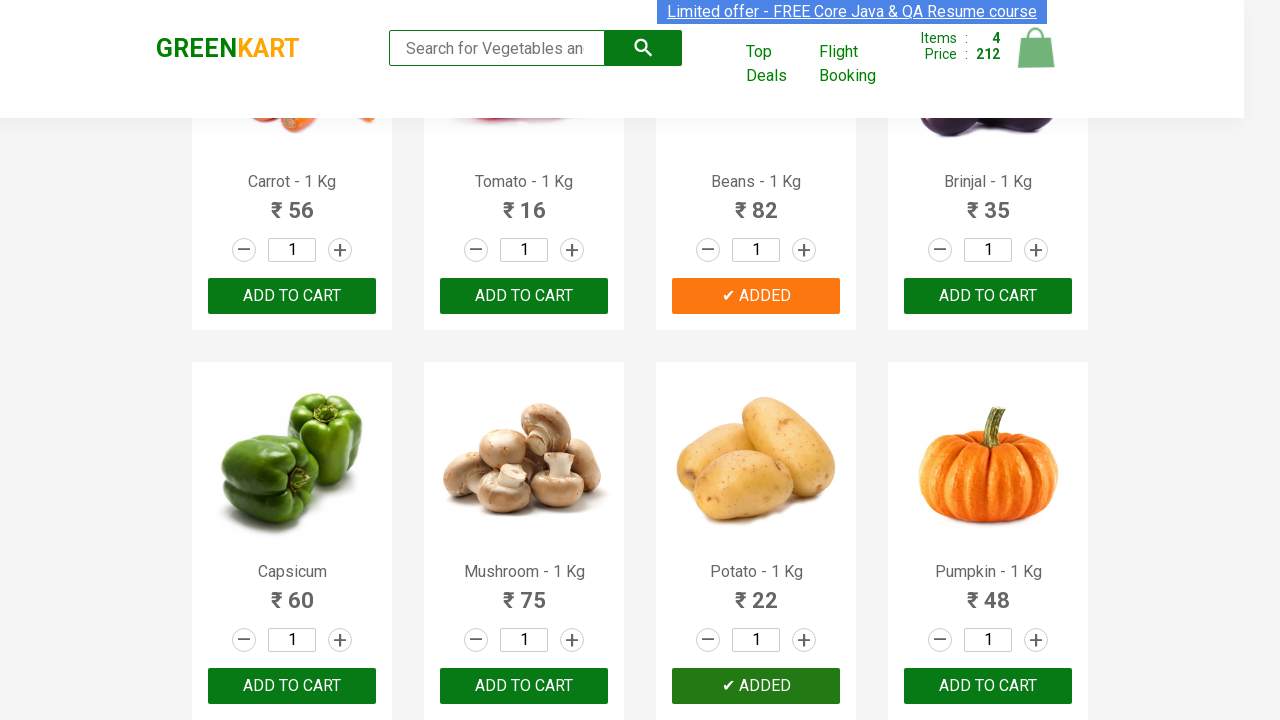

Clicked cart icon to view cart at (1036, 59) on a.cart-icon
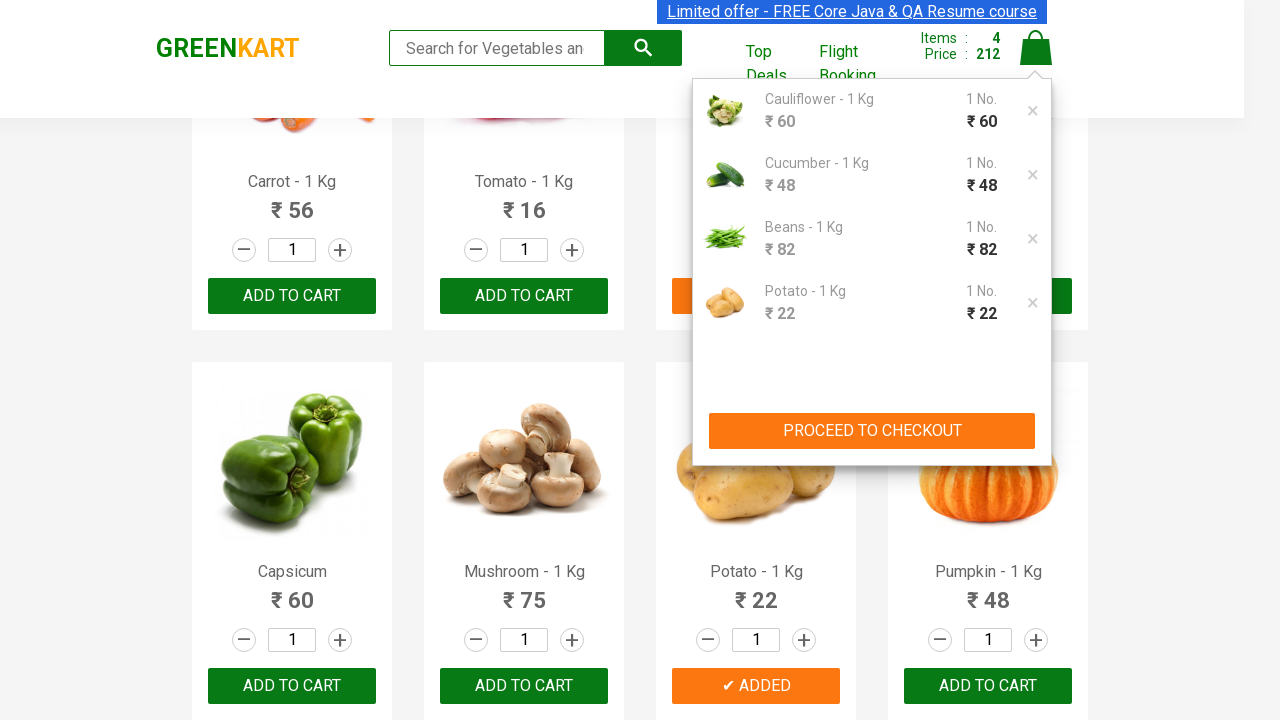

Clicked 'Proceed to Checkout' button at (872, 431) on div.action-block button[type='button']
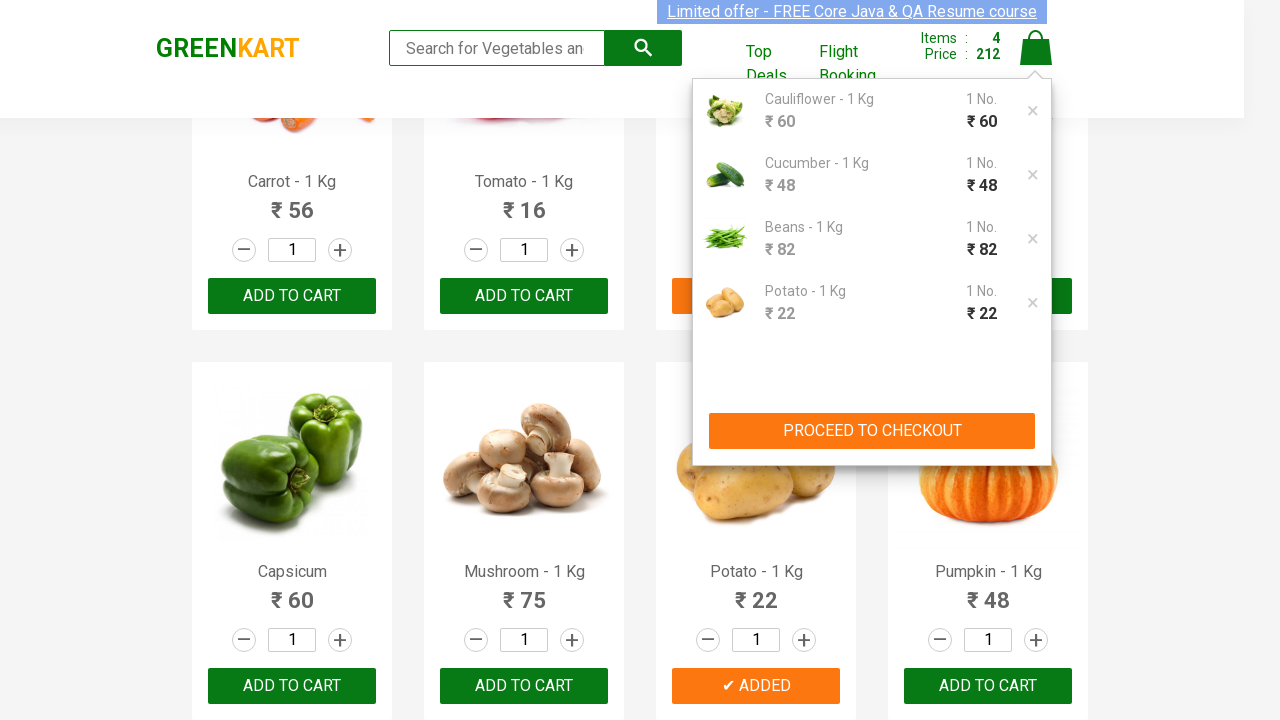

Promo code input field appeared
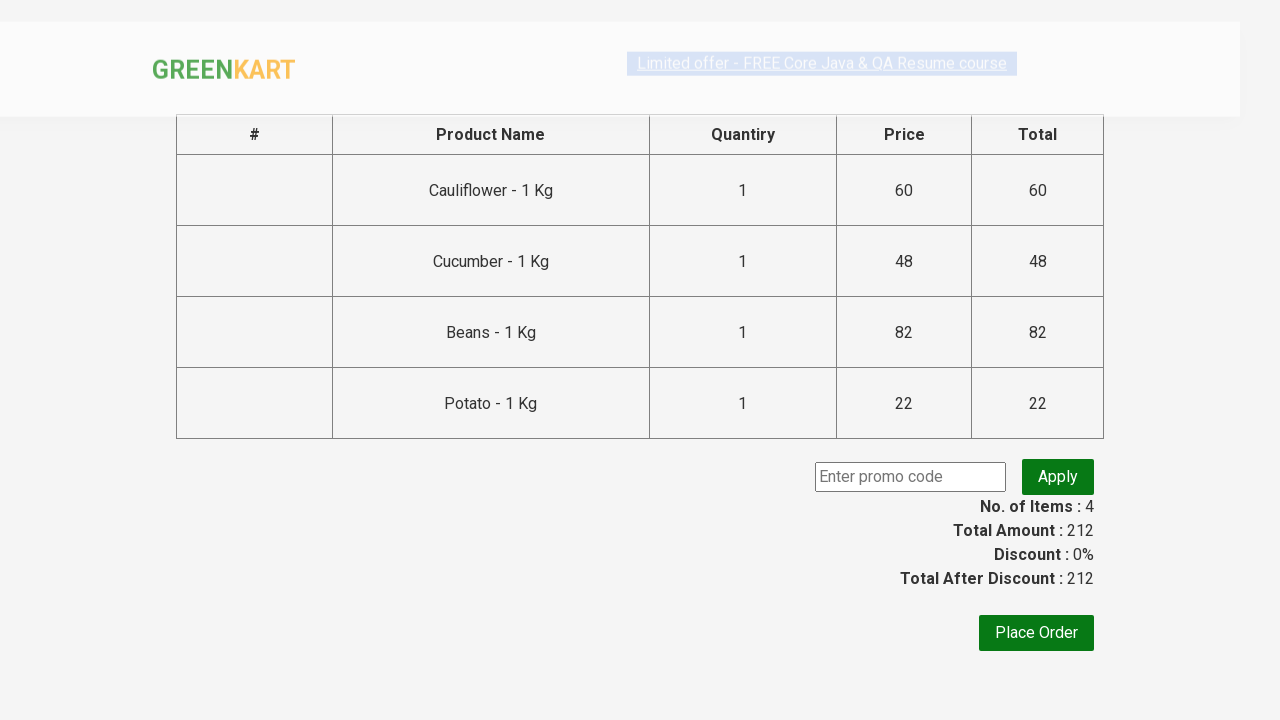

Entered promo code 'rahulshettyacademy' on input[type='text']
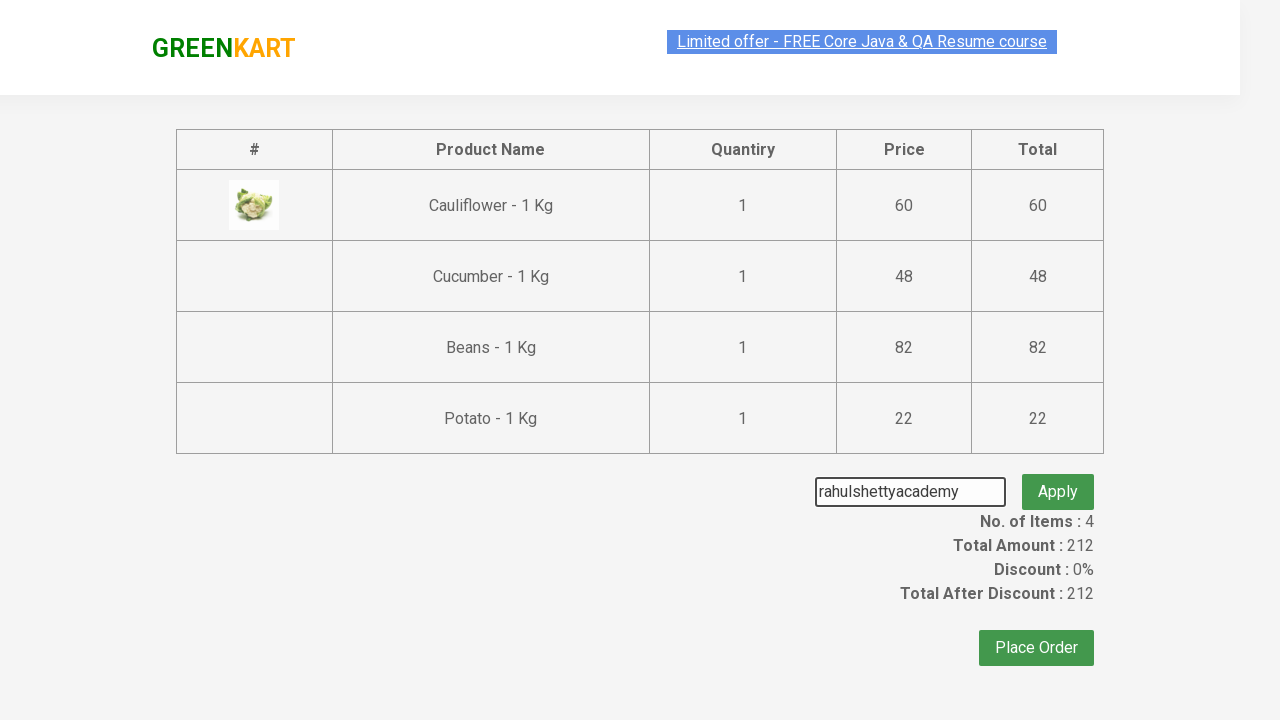

Clicked 'Apply' button to apply promo code at (1058, 477) on button.promoBtn
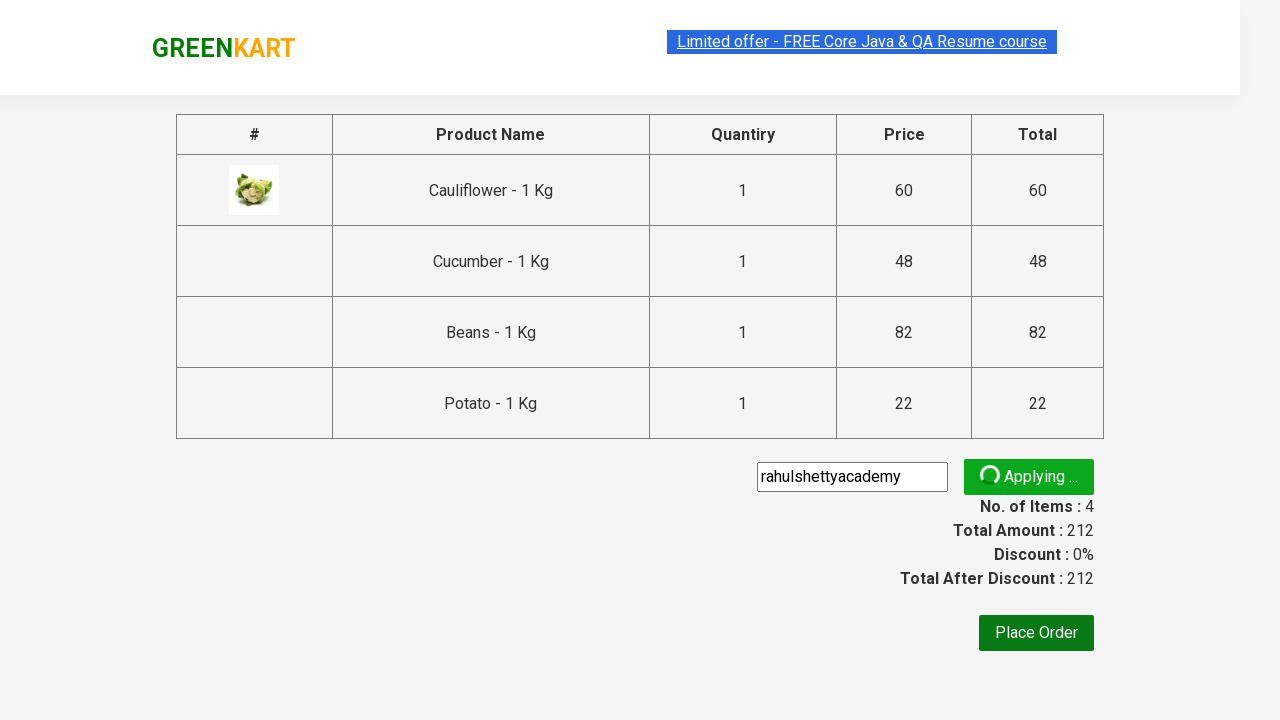

Promo code successfully applied - discount confirmed
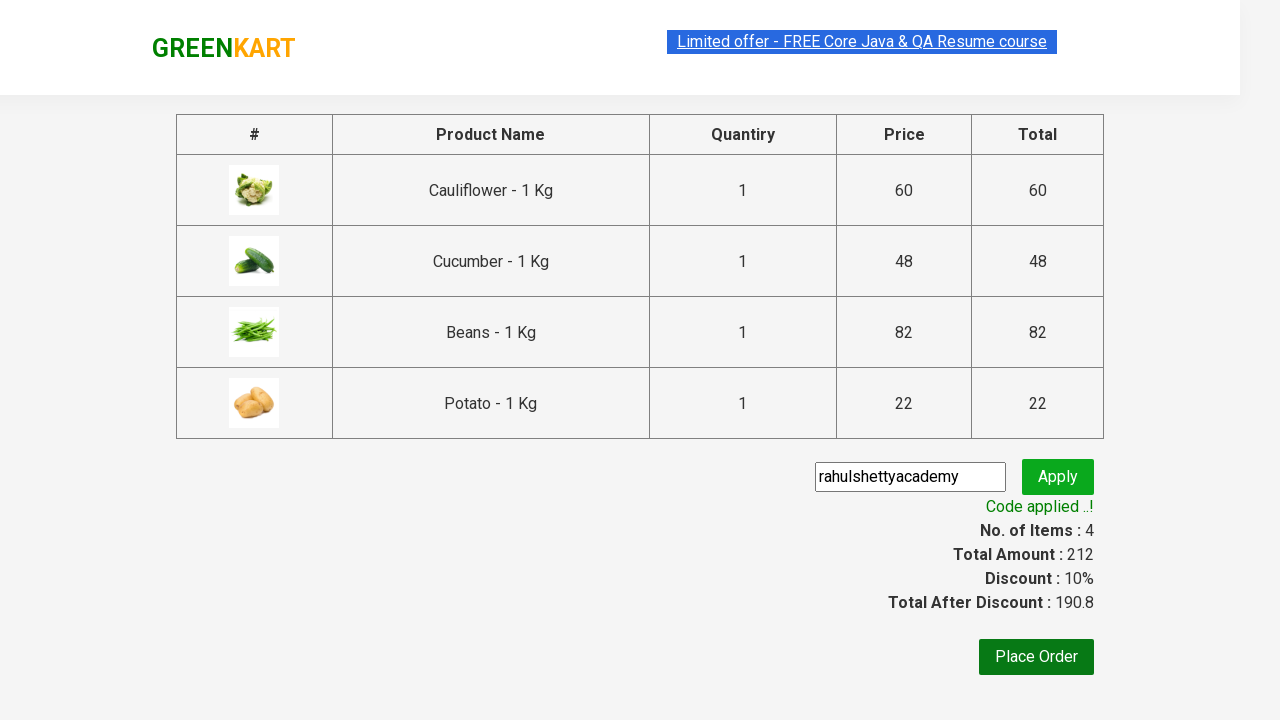

Clicked 'Place Order' button to proceed to checkout at (1036, 657) on button:text('Place Order')
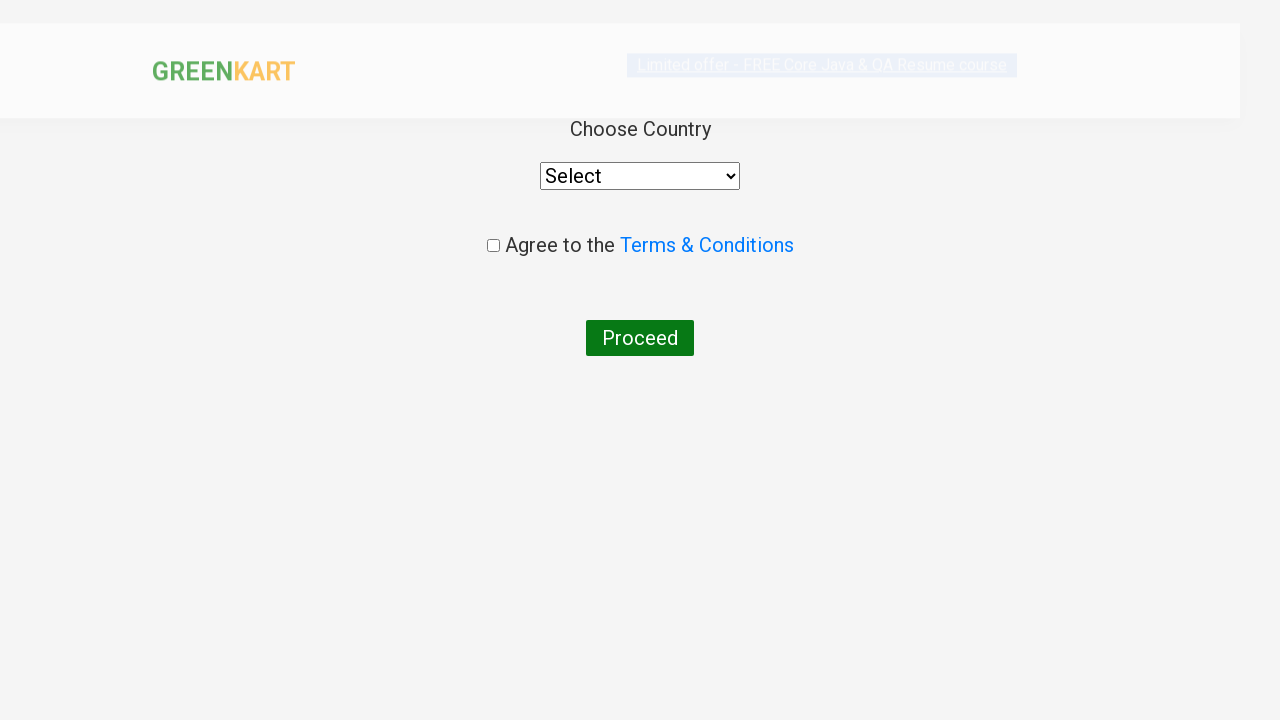

Selected 'Bahrain' from country dropdown on select[style='width: 200px;']
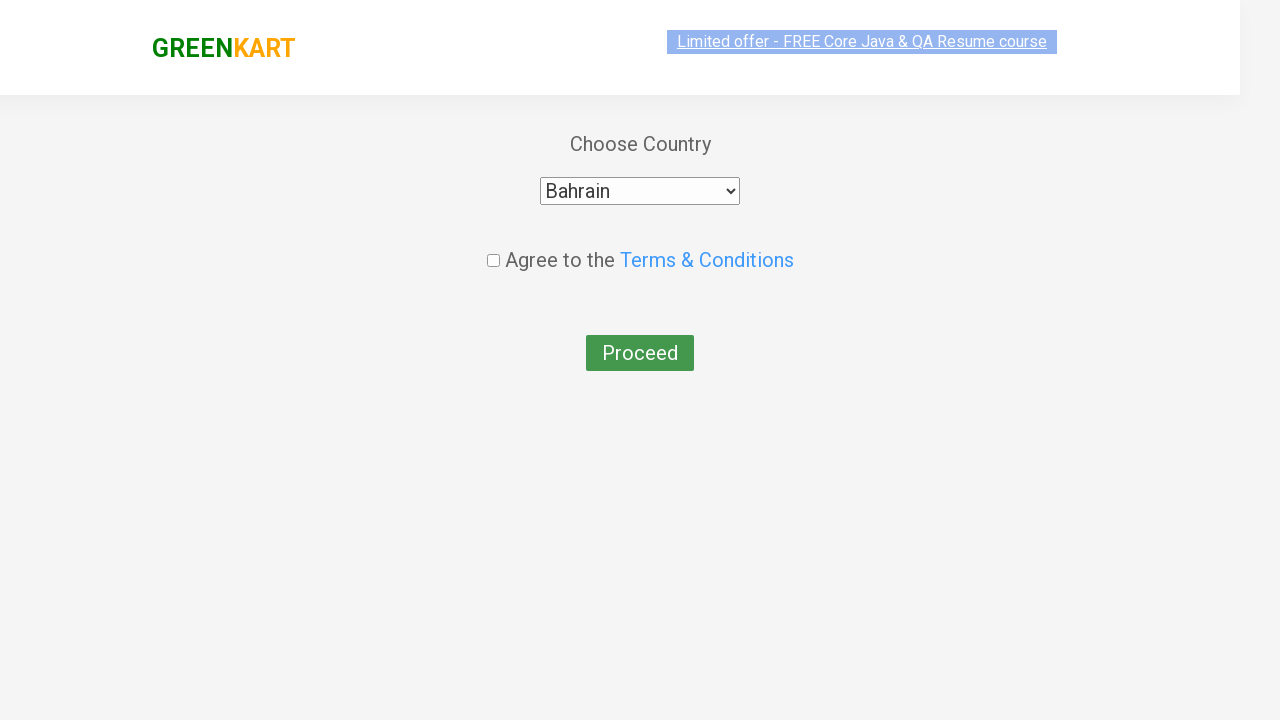

Checked terms and conditions checkbox at (493, 246) on input[type='checkbox']
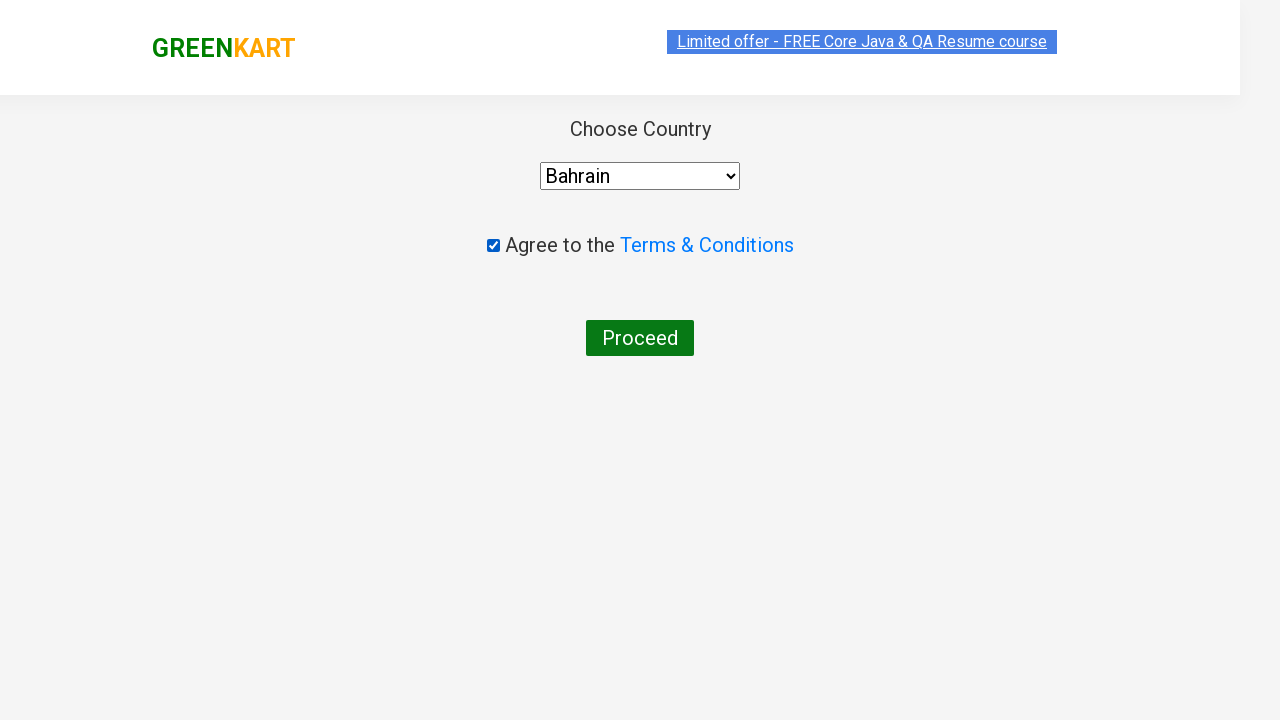

Clicked 'Proceed' button to complete order at (640, 338) on button:text('Proceed')
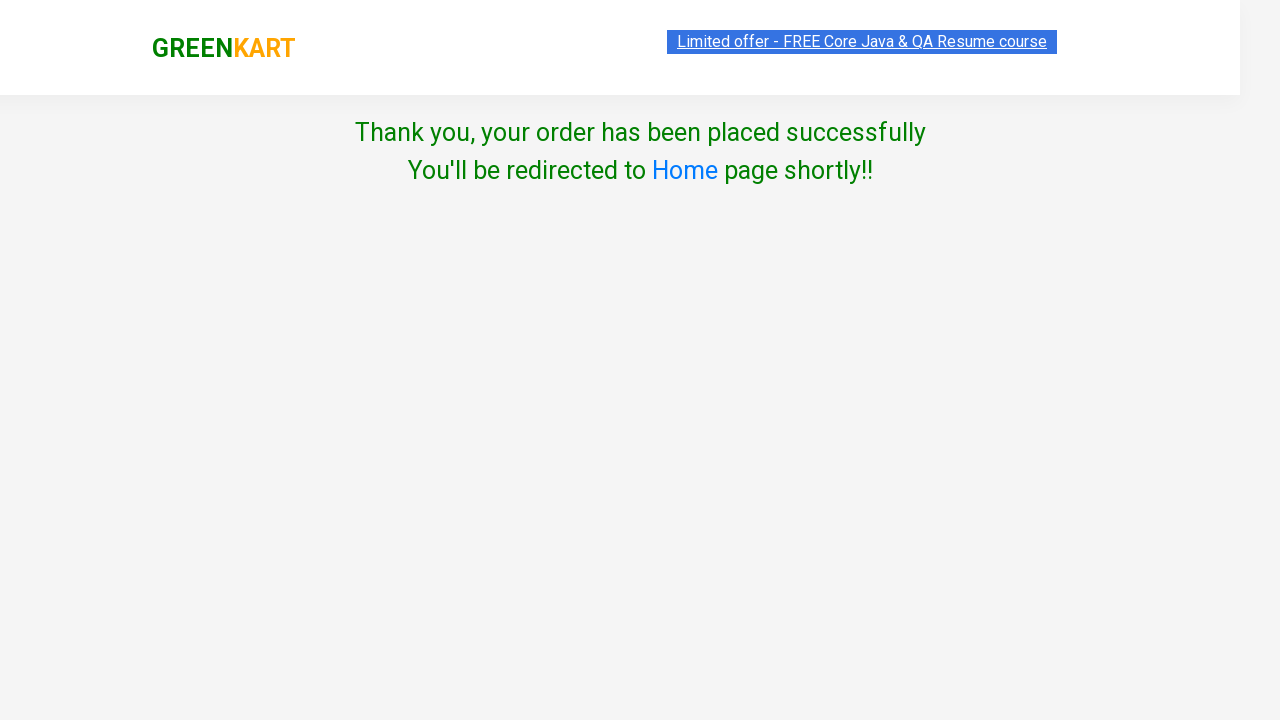

Order successfully completed - confirmation page loaded
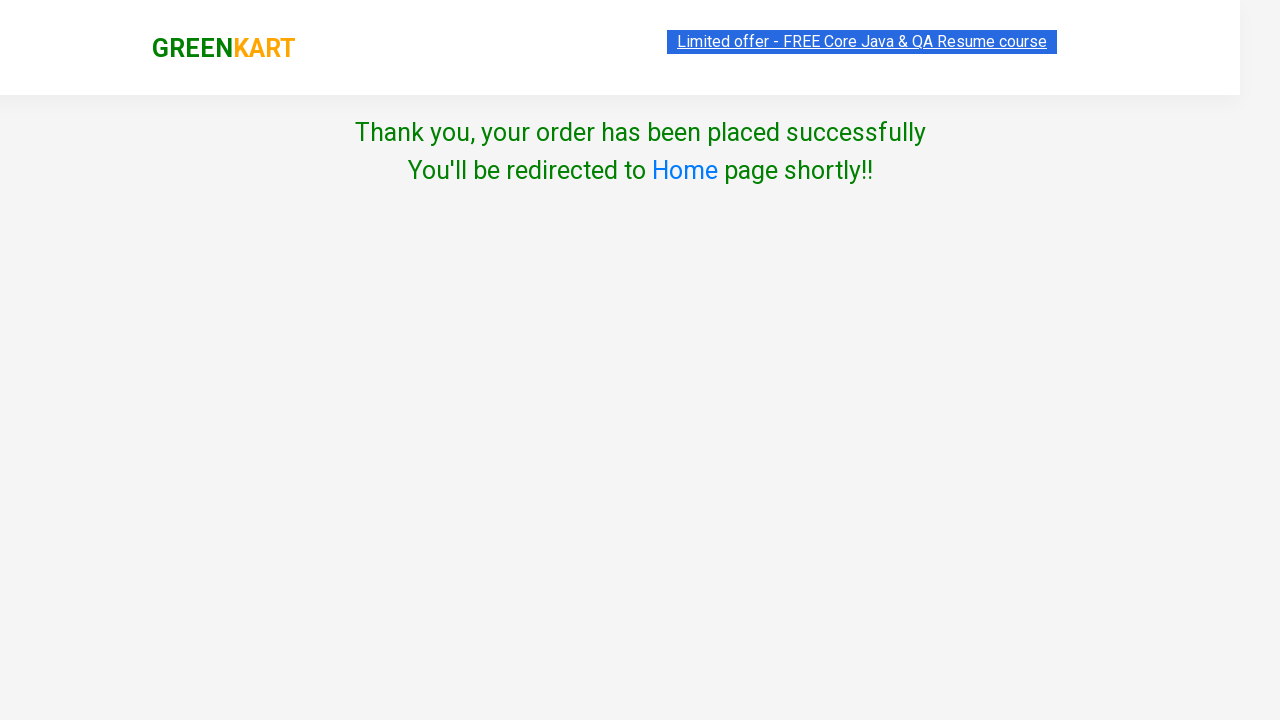

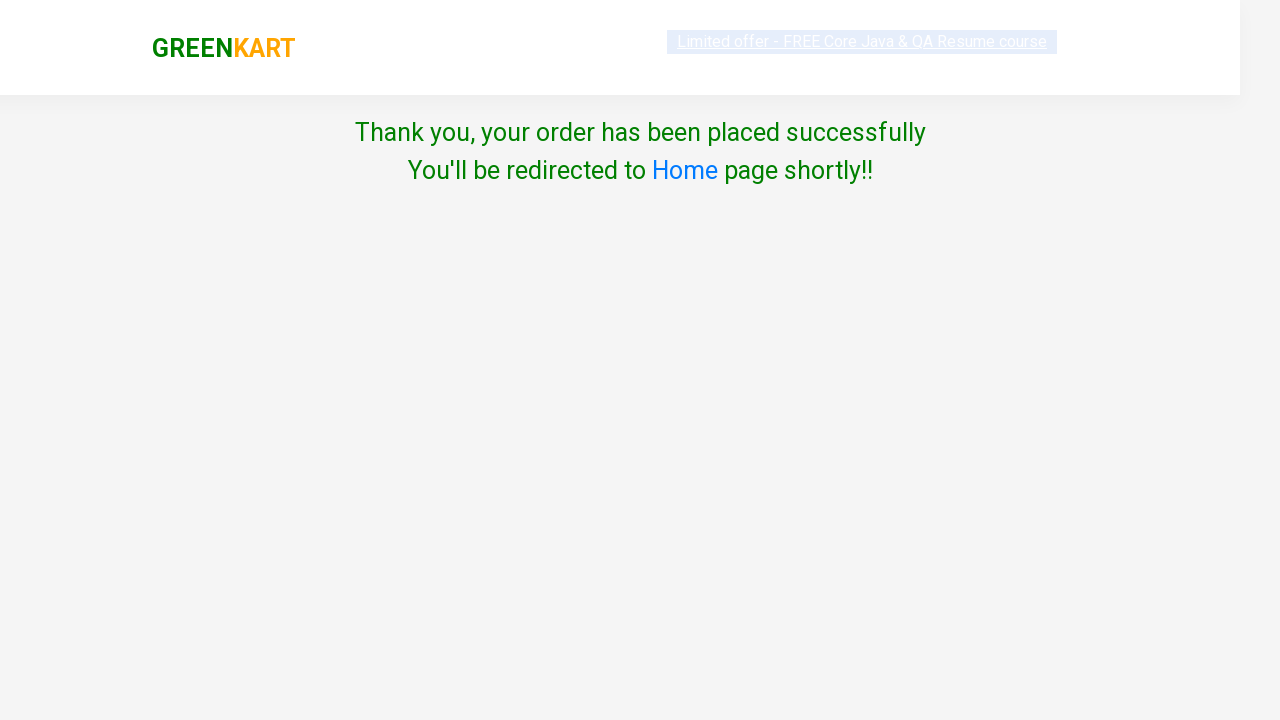